Tests multi-tab/window handling by clicking links that open new tabs, switching between tabs, and verifying the page content and headings in each tab.

Starting URL: https://v1.training-support.net/selenium/tab-opener

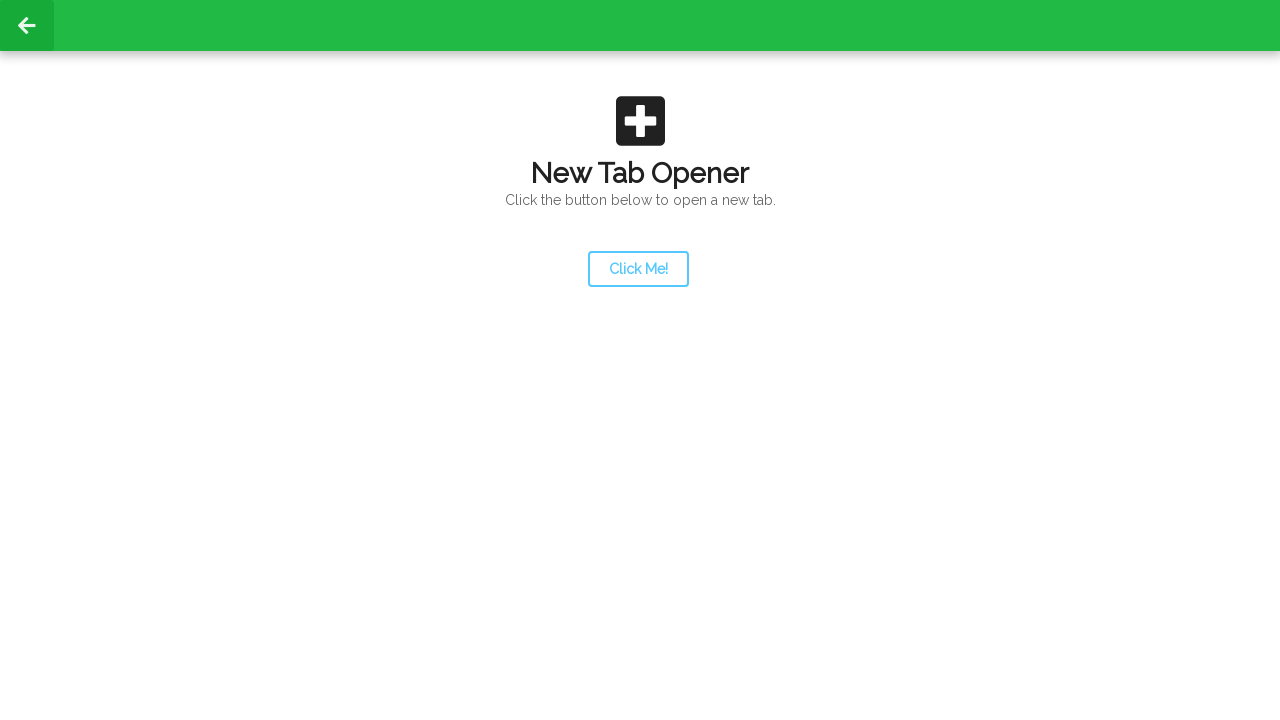

Clicked launcher link to open new tab at (638, 269) on #launcher
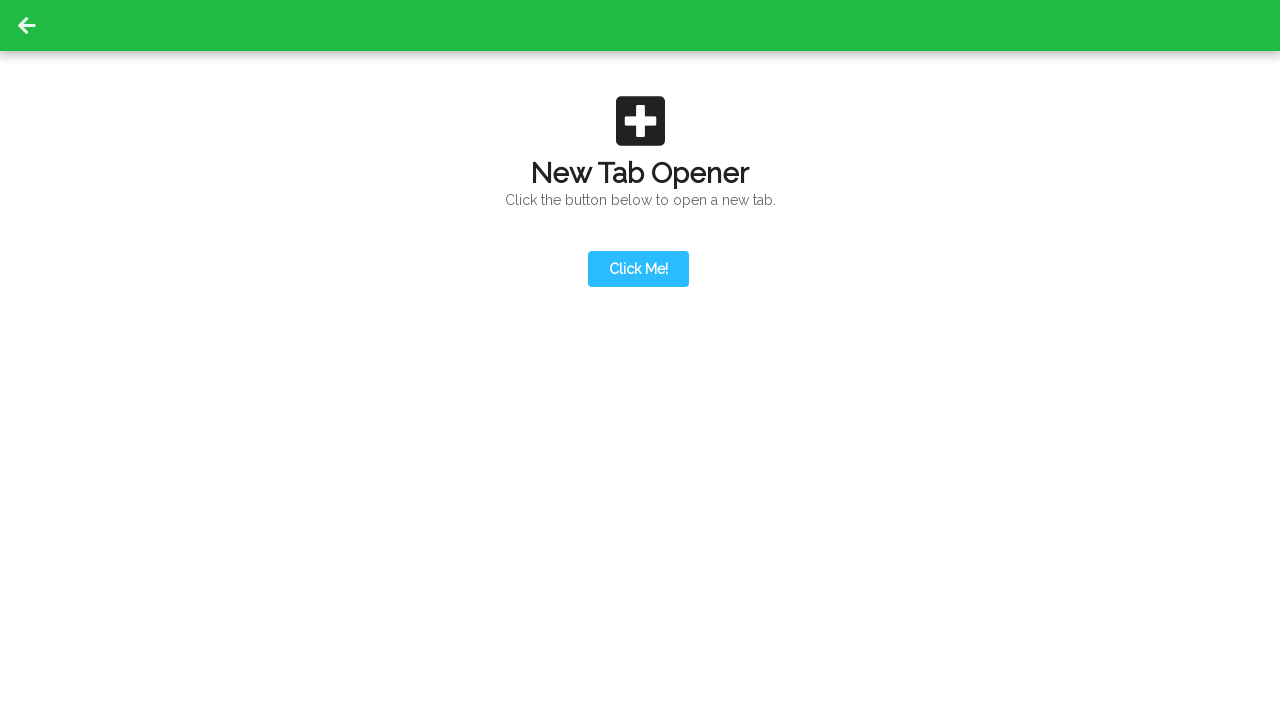

Obtained new page object from second tab
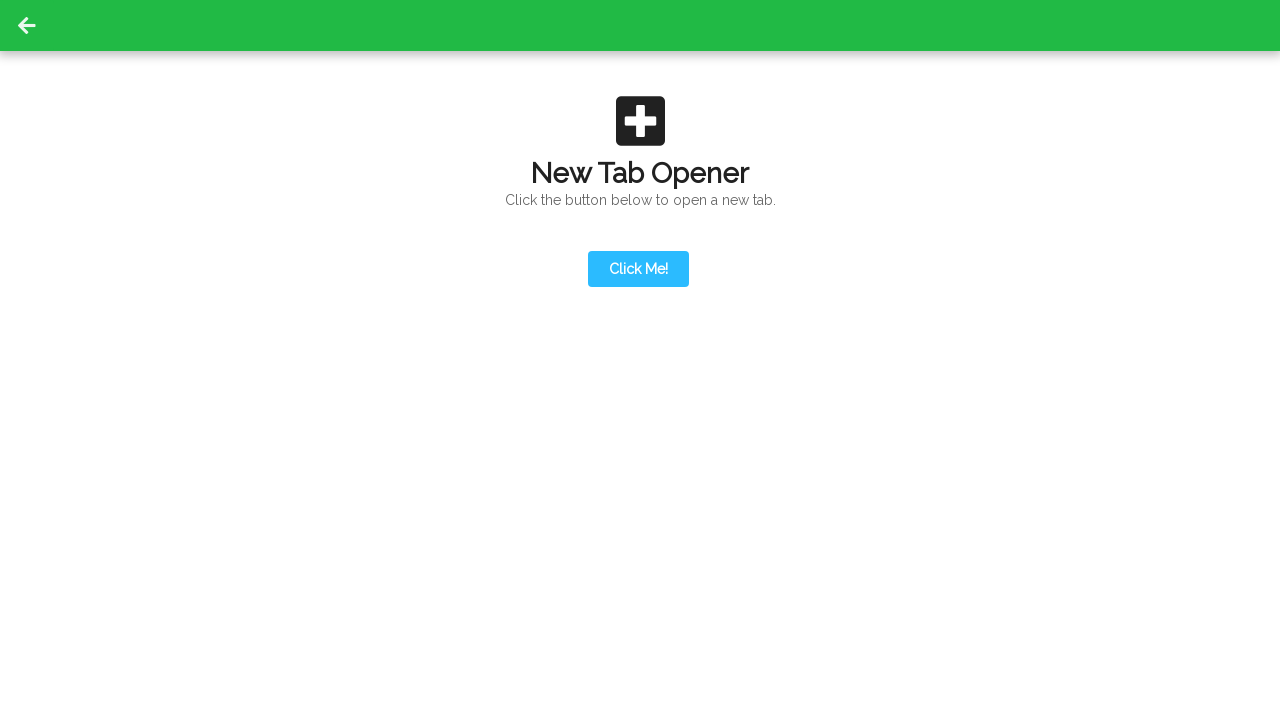

Second tab page load state completed
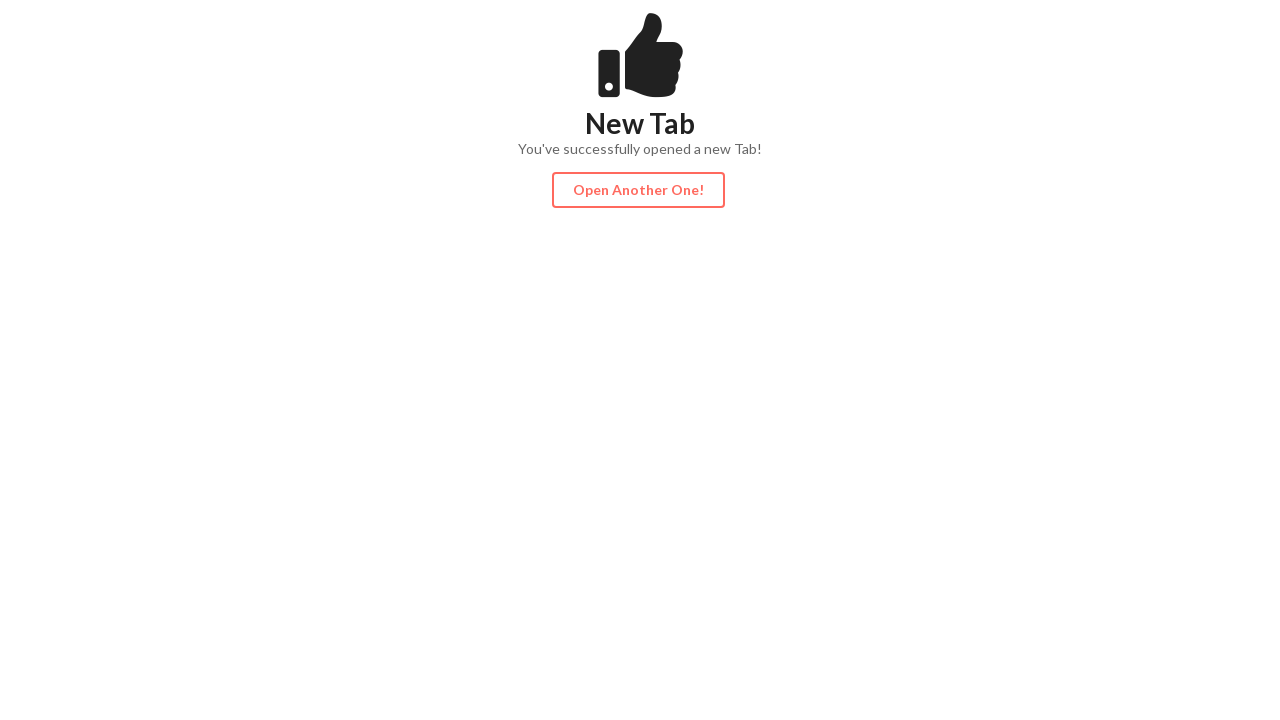

Content div loaded on second tab
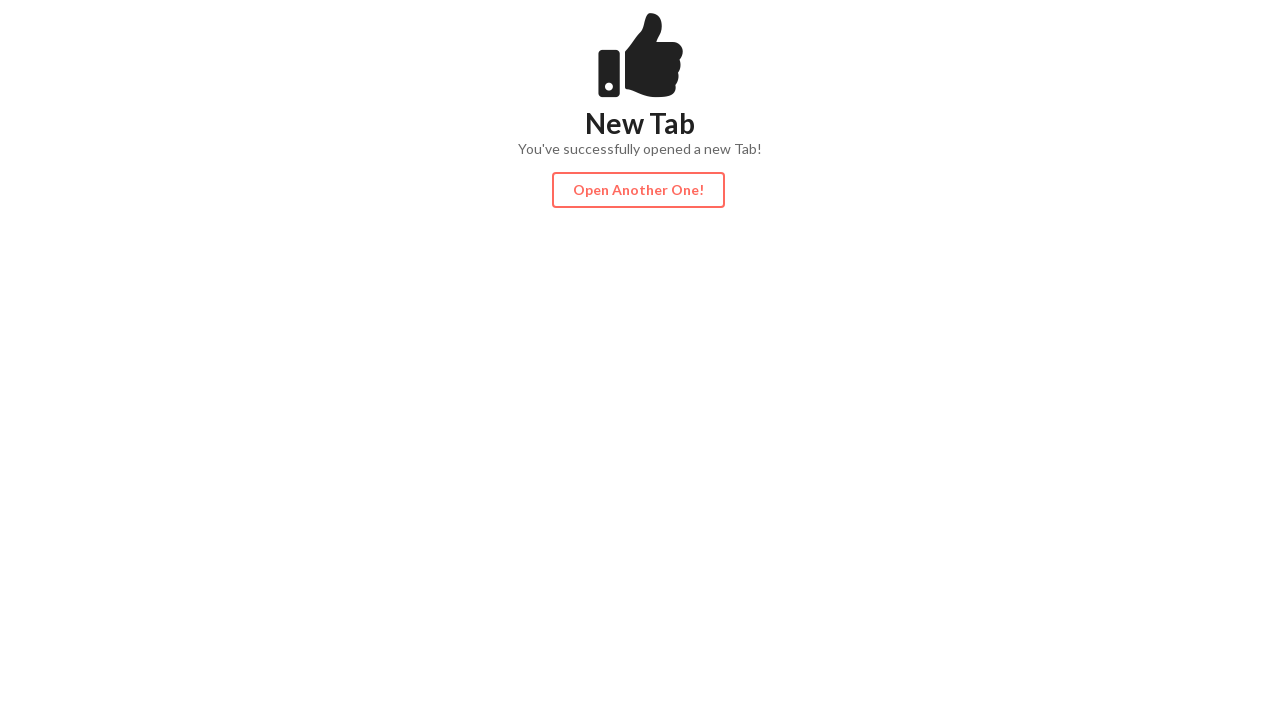

Clicked action button on second tab to open third tab at (638, 190) on #actionButton
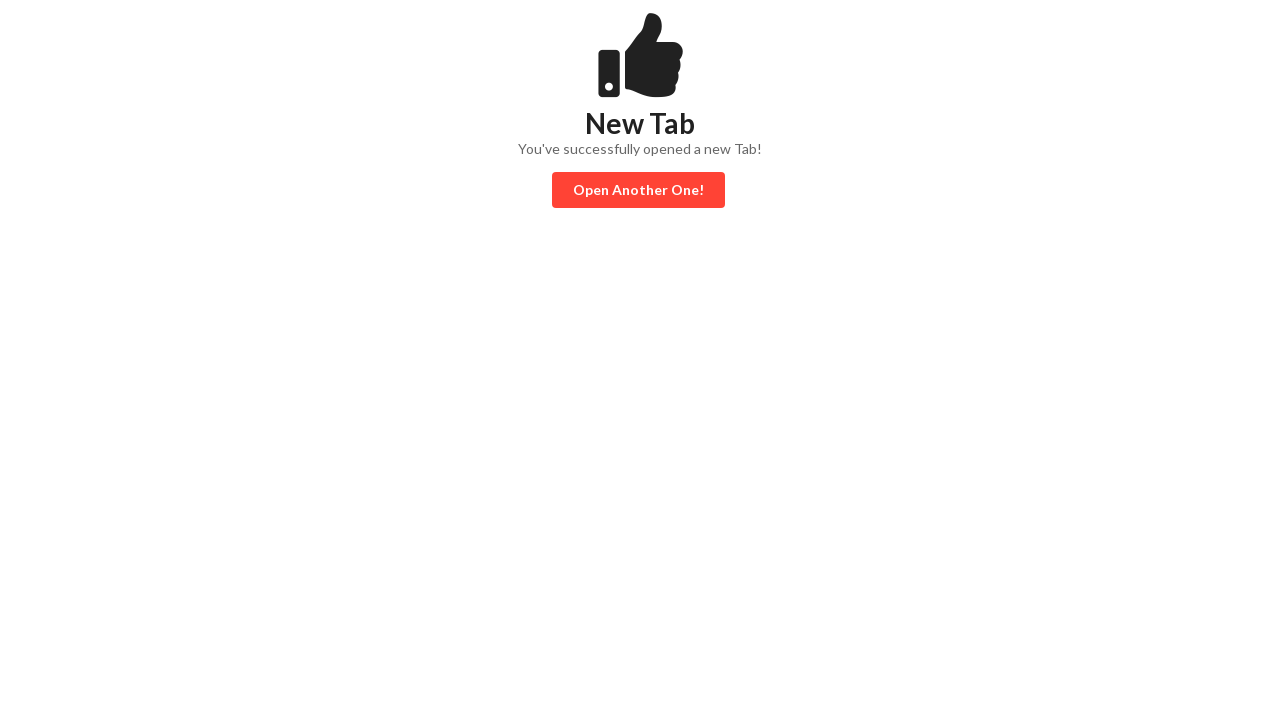

Obtained new page object from third tab
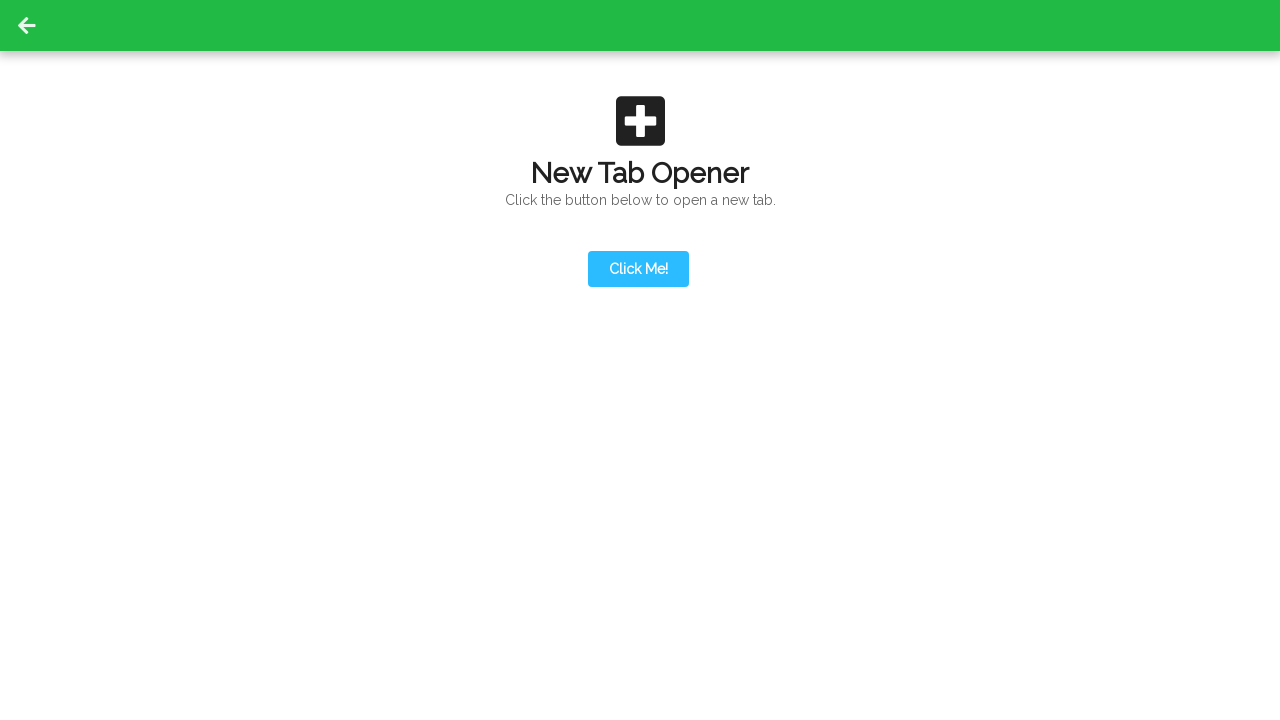

Third tab page load state completed
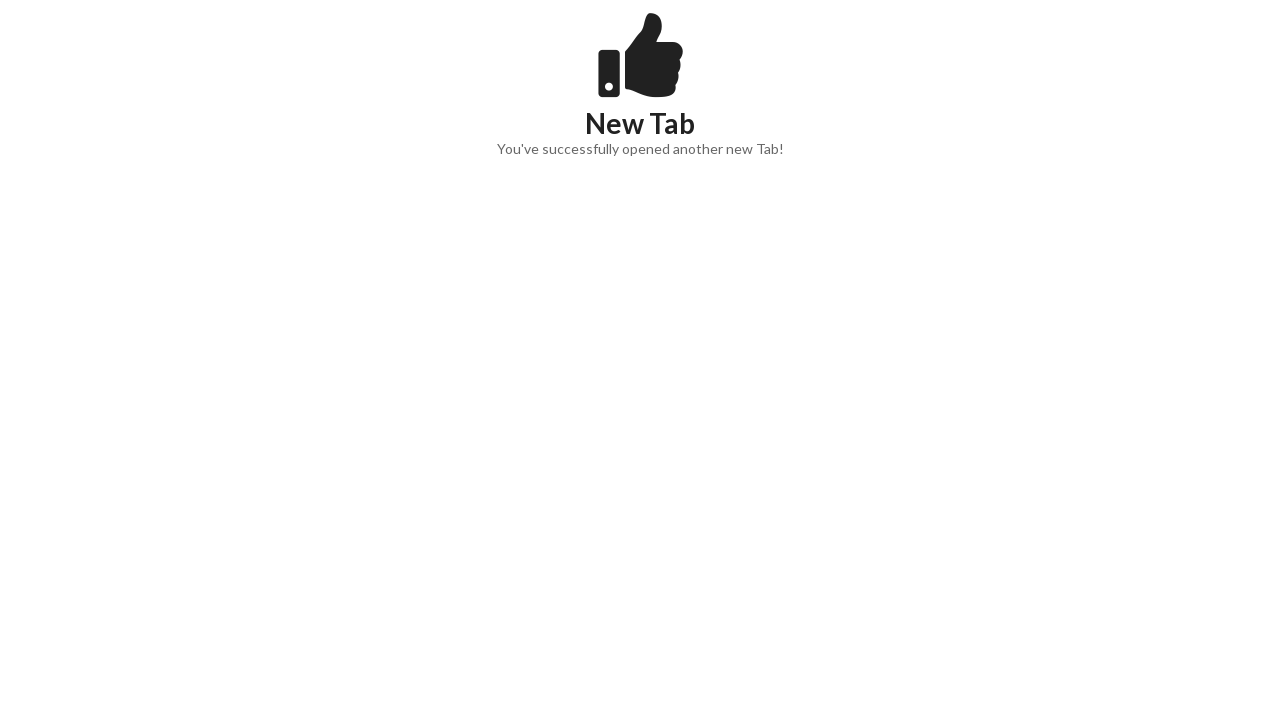

Content div loaded on third tab
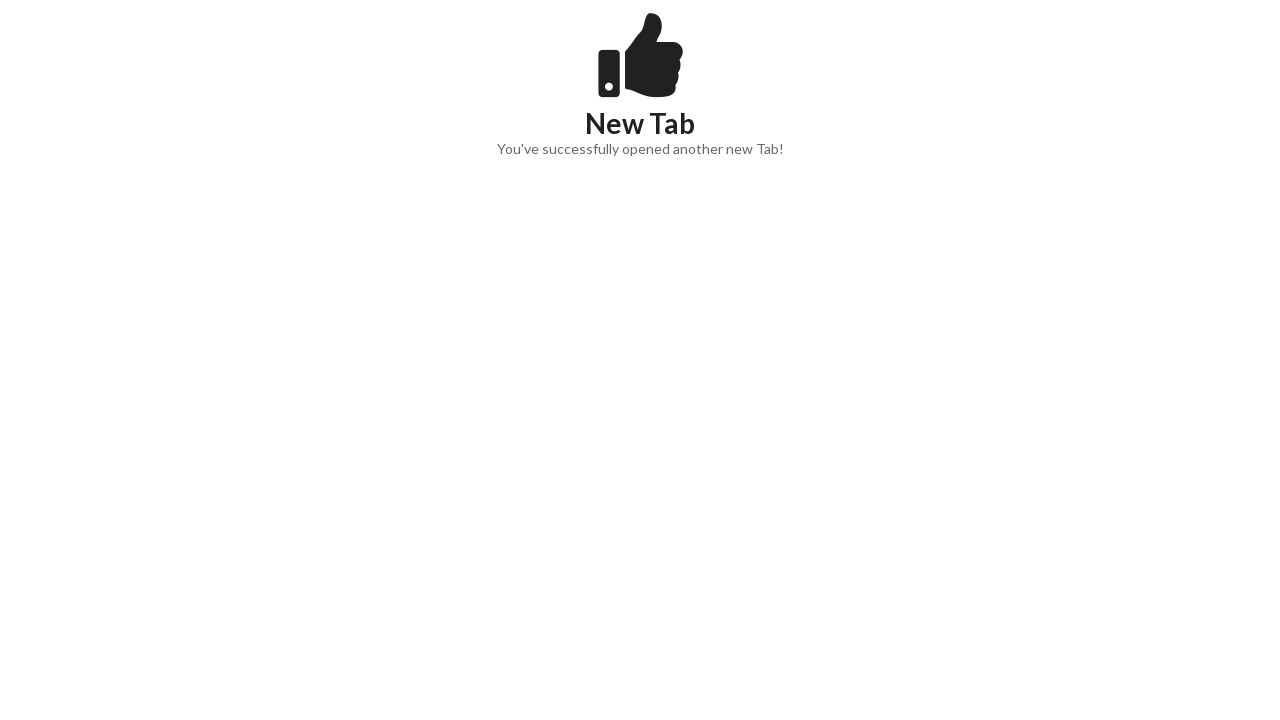

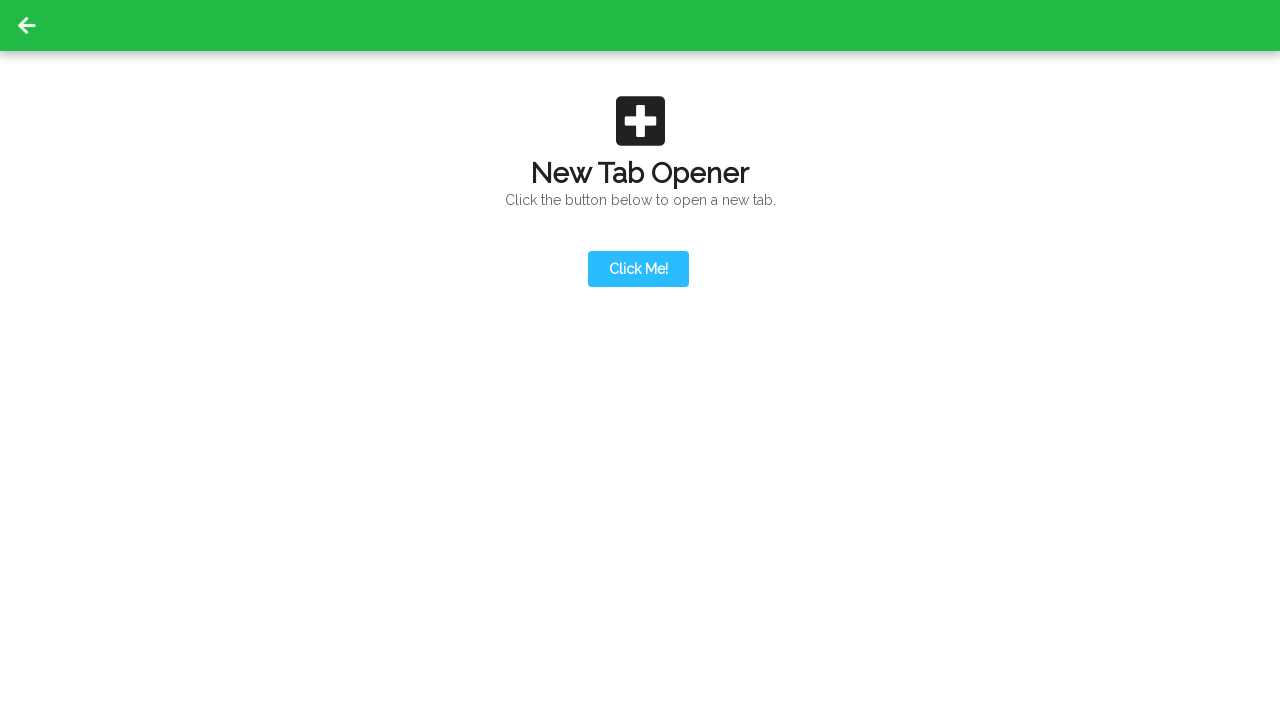